Uses the Unix timestamp converter to look up the current epoch time and convert it to human-readable format.

Starting URL: https://www.unixtimestamp.com/

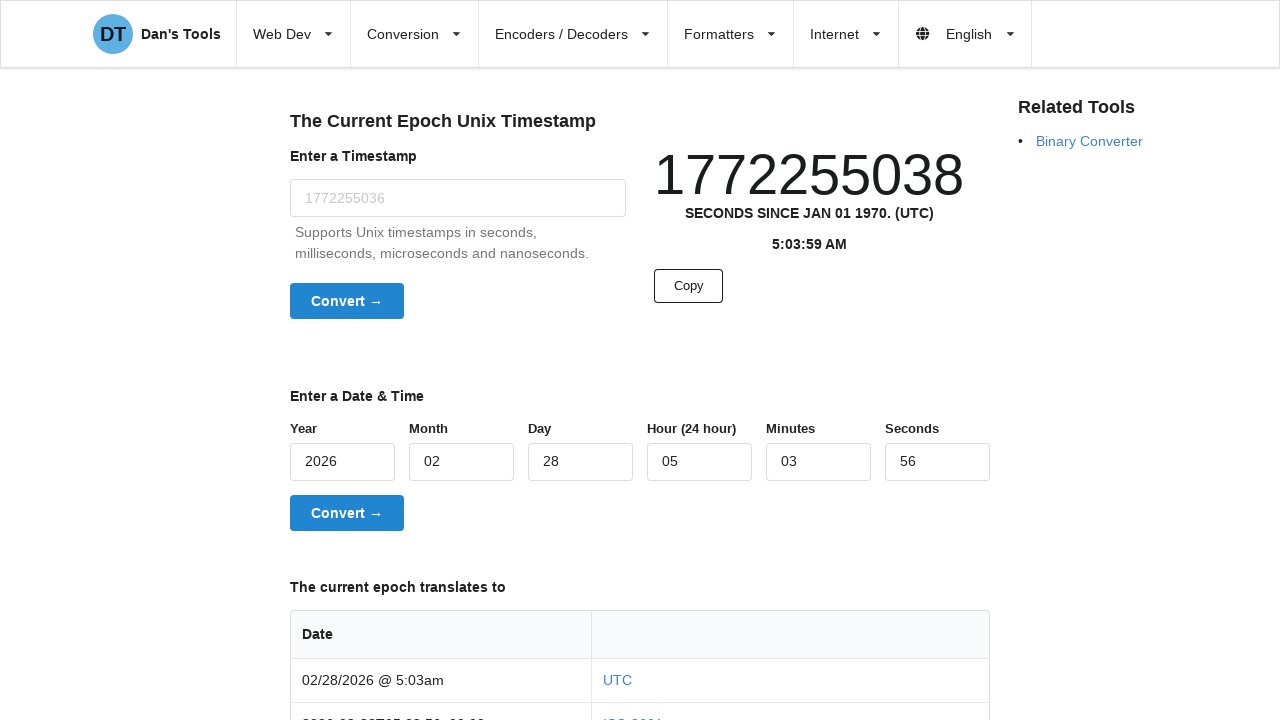

Waited for epoch time element to load
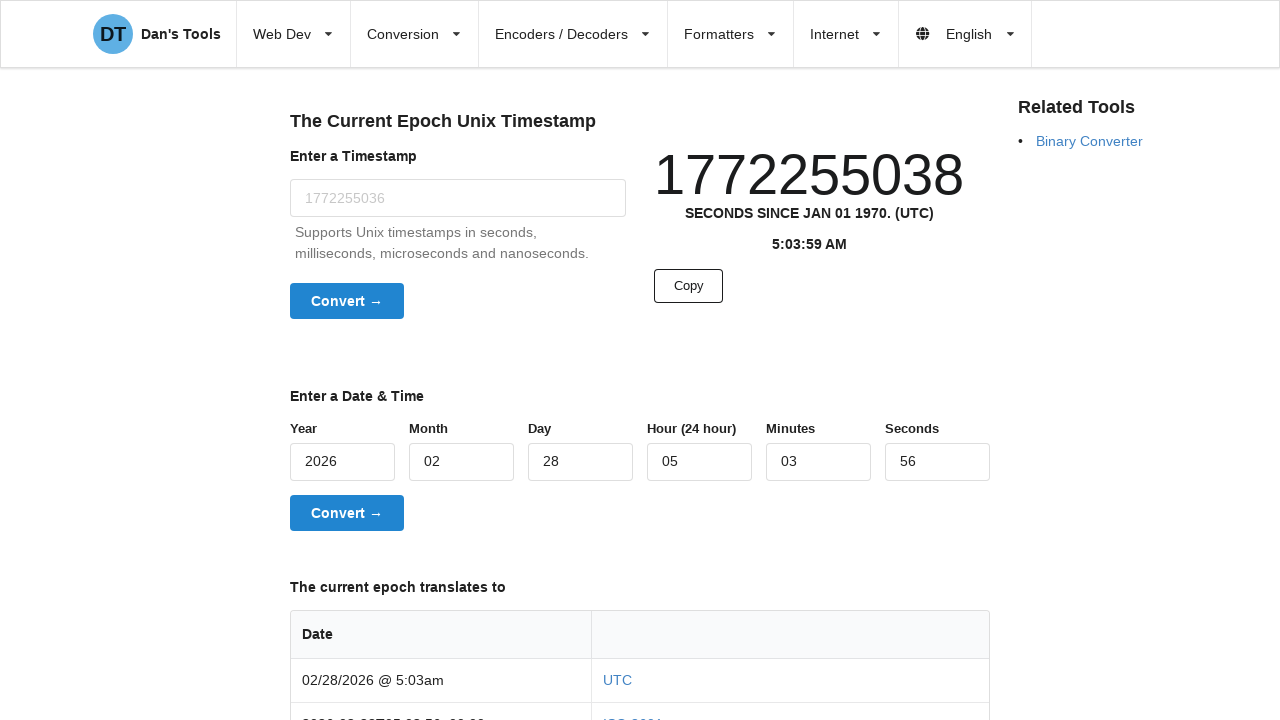

Retrieved current epoch time from page
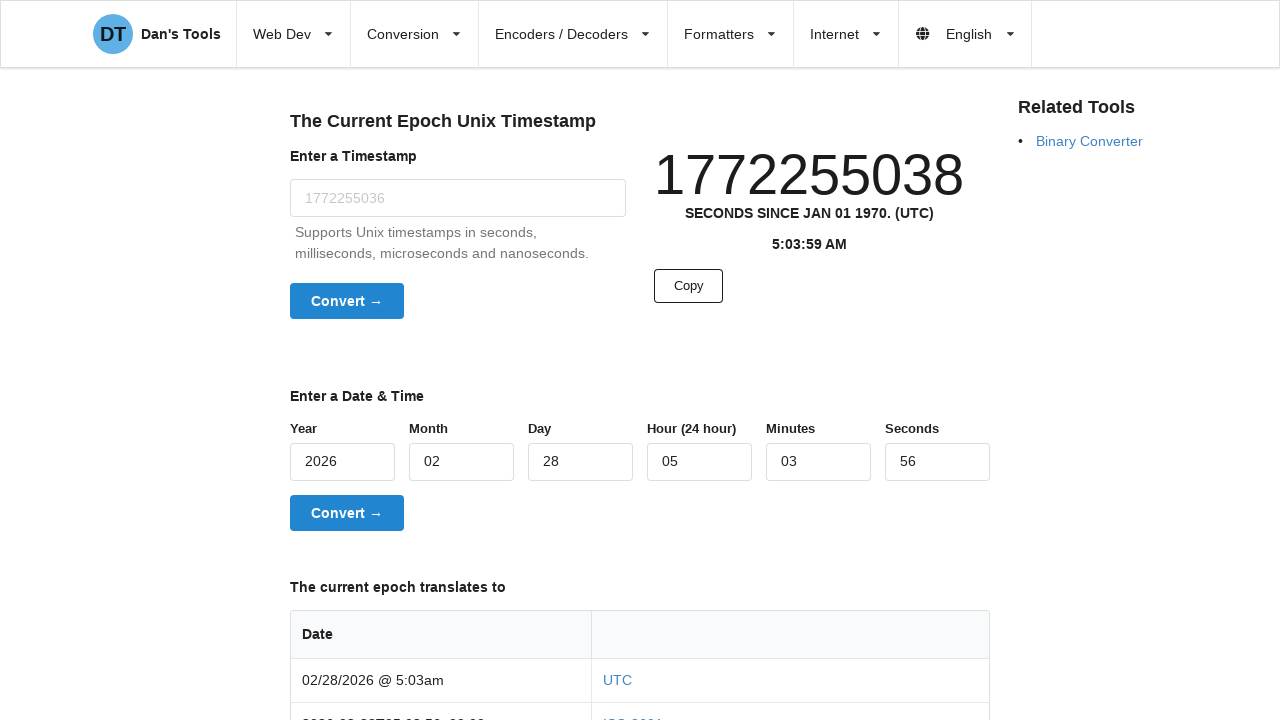

Clicked on timestamp input field at (458, 198) on input#timestamp
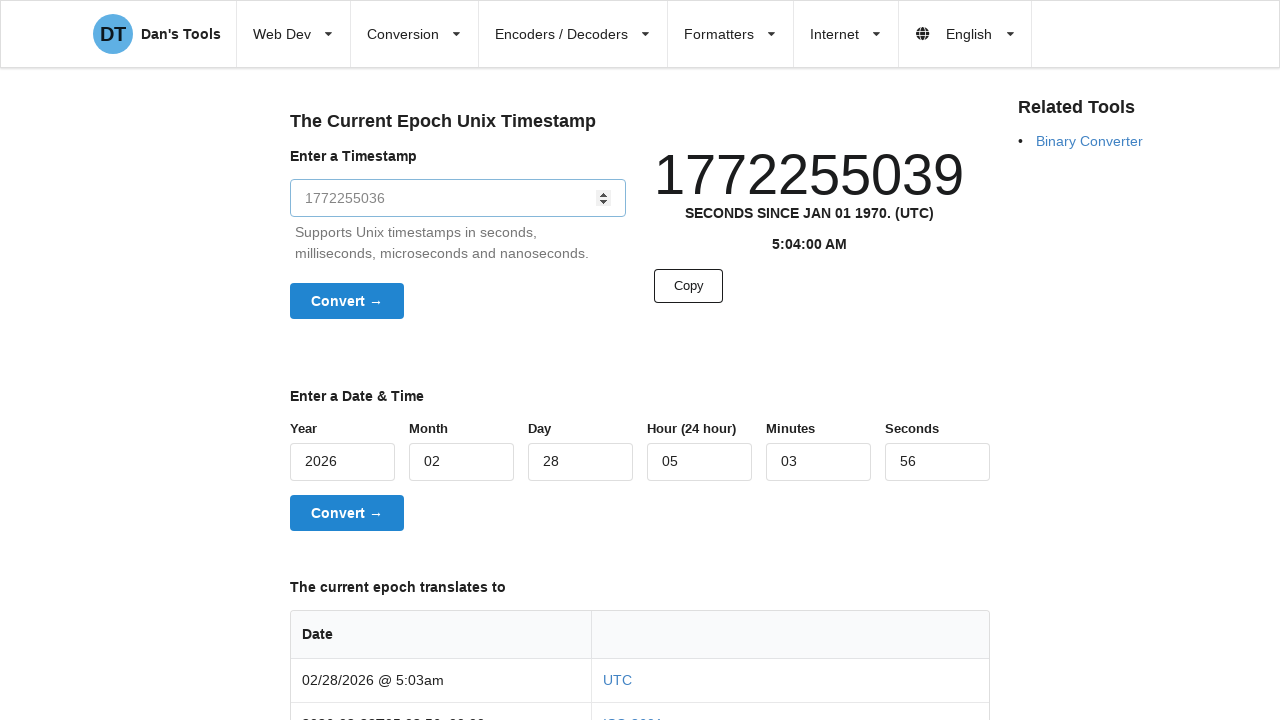

Entered epoch timestamp into input field on input#timestamp
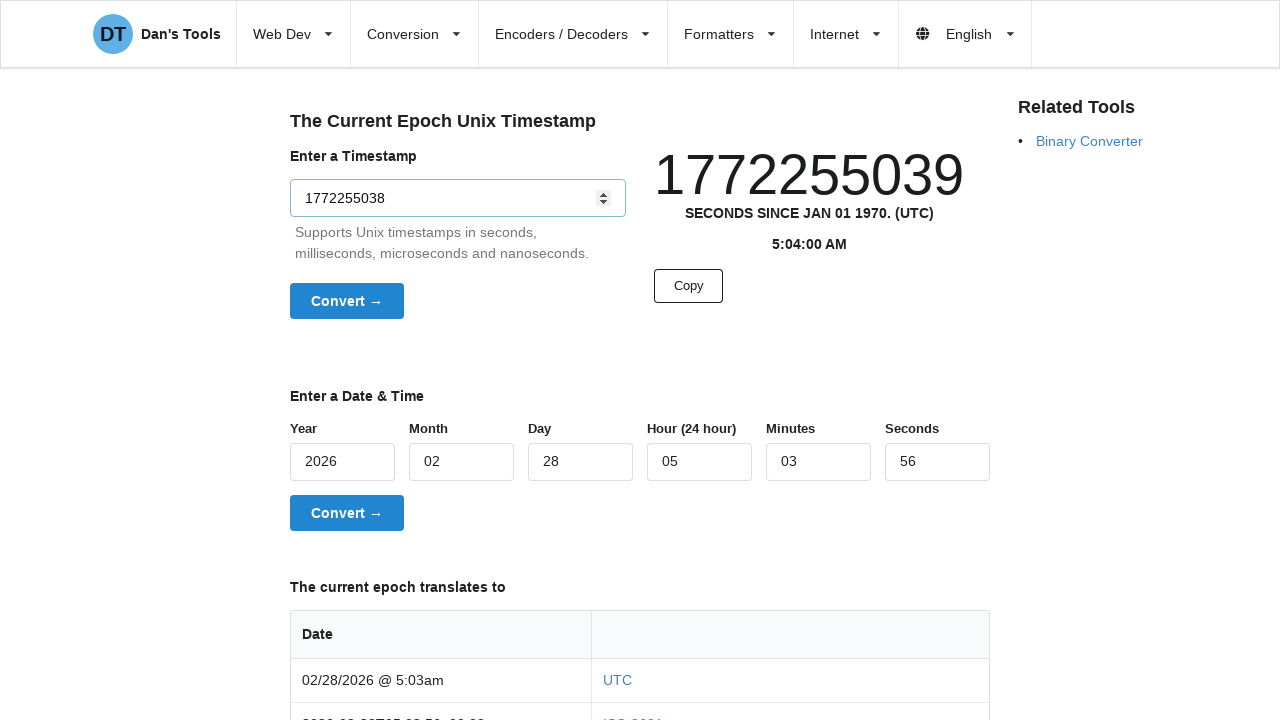

Pressed Enter to convert timestamp on input#timestamp
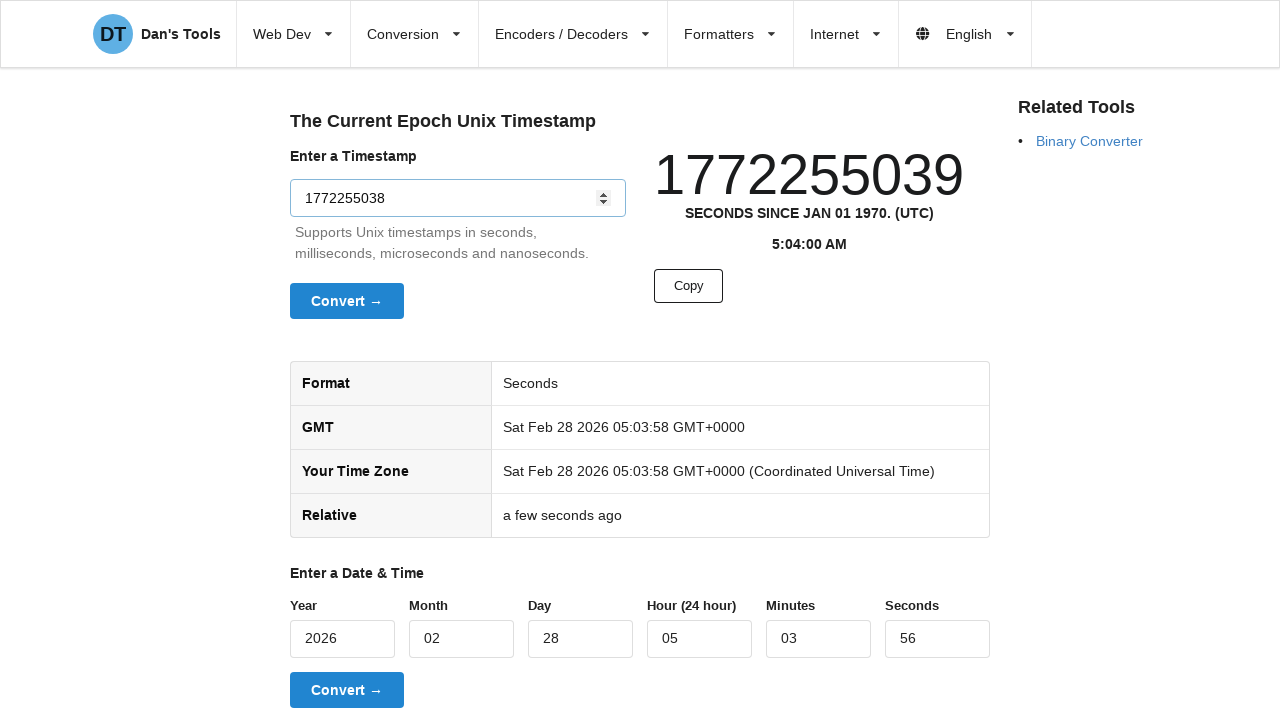

Waited for hour element to load
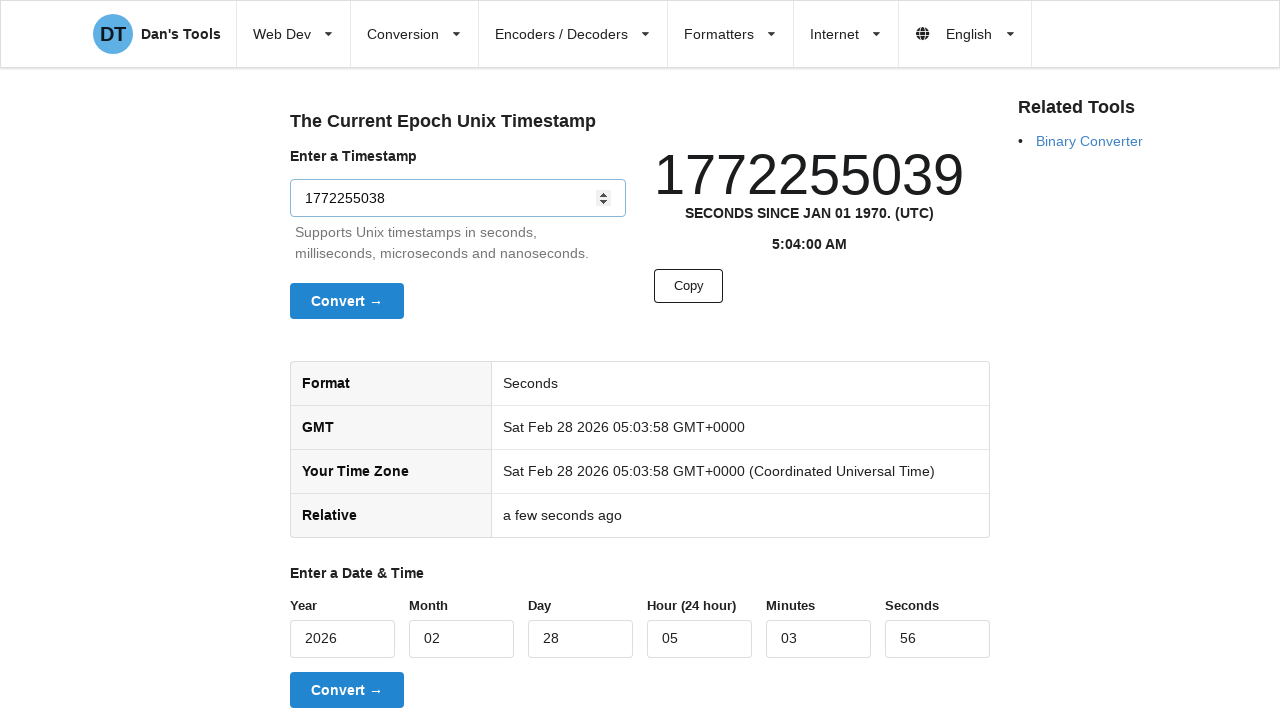

Waited for minute element to load
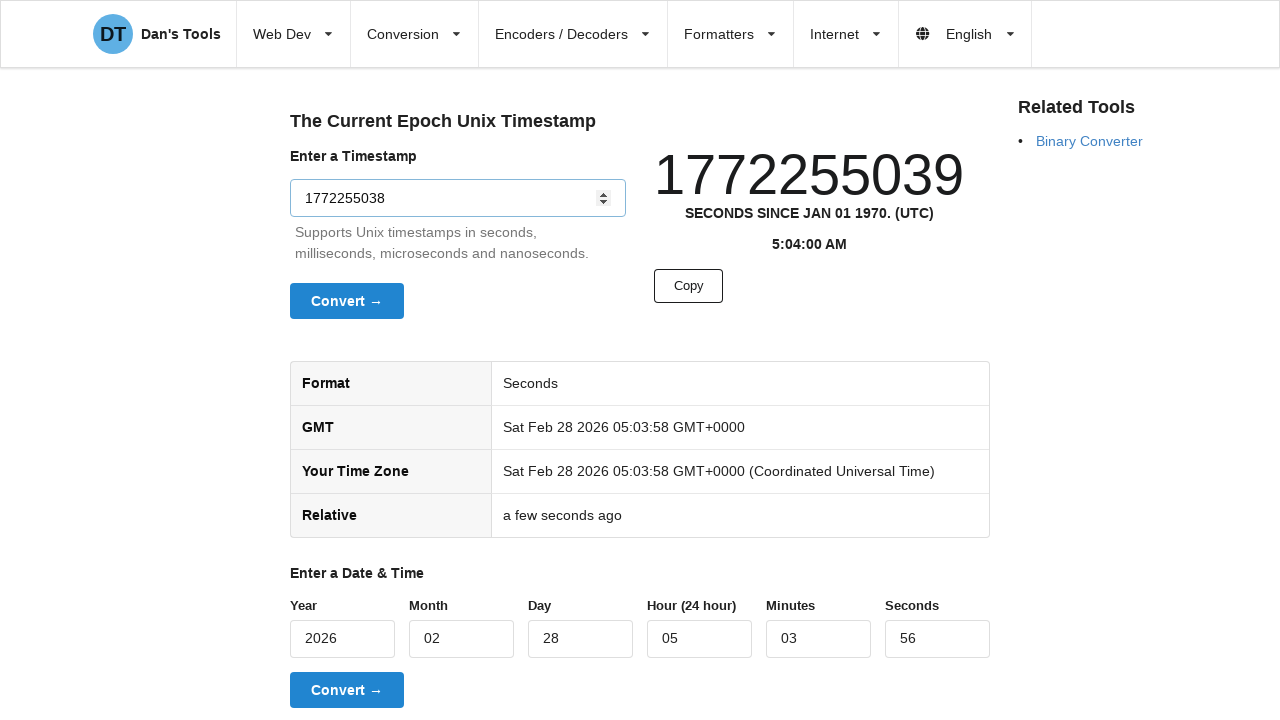

Waited for second element to load
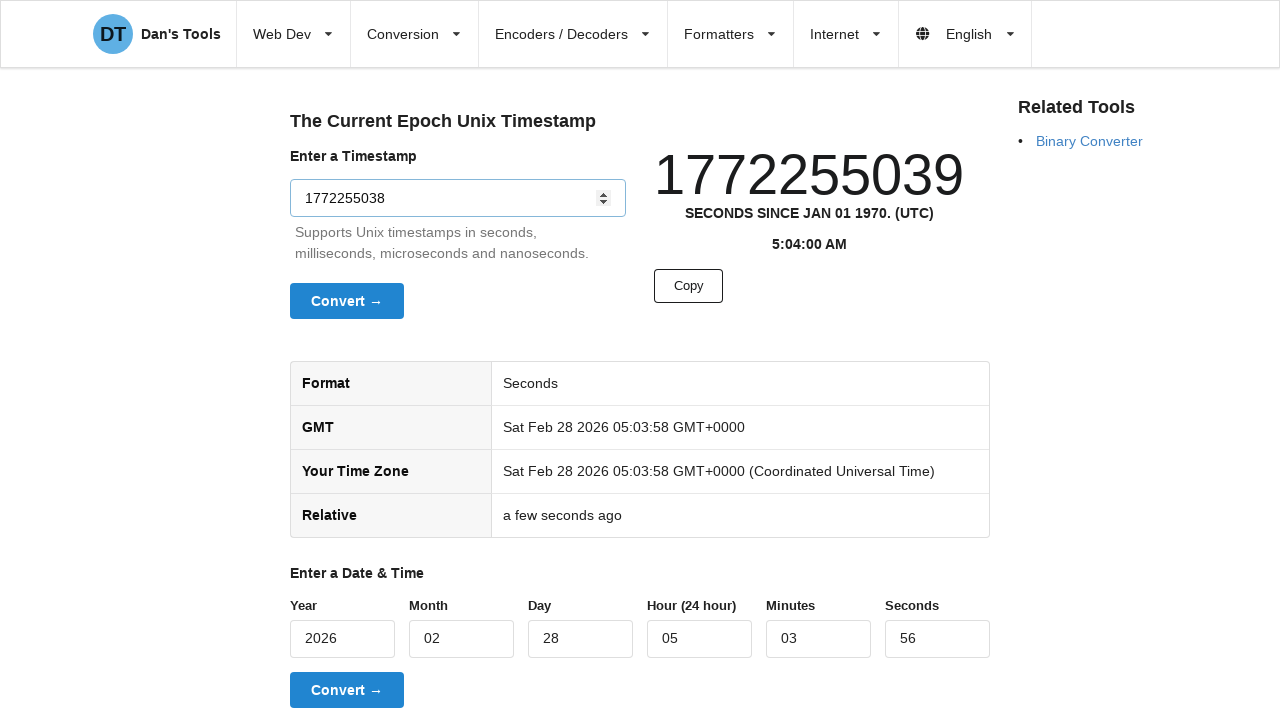

Waited for local time conversion to load
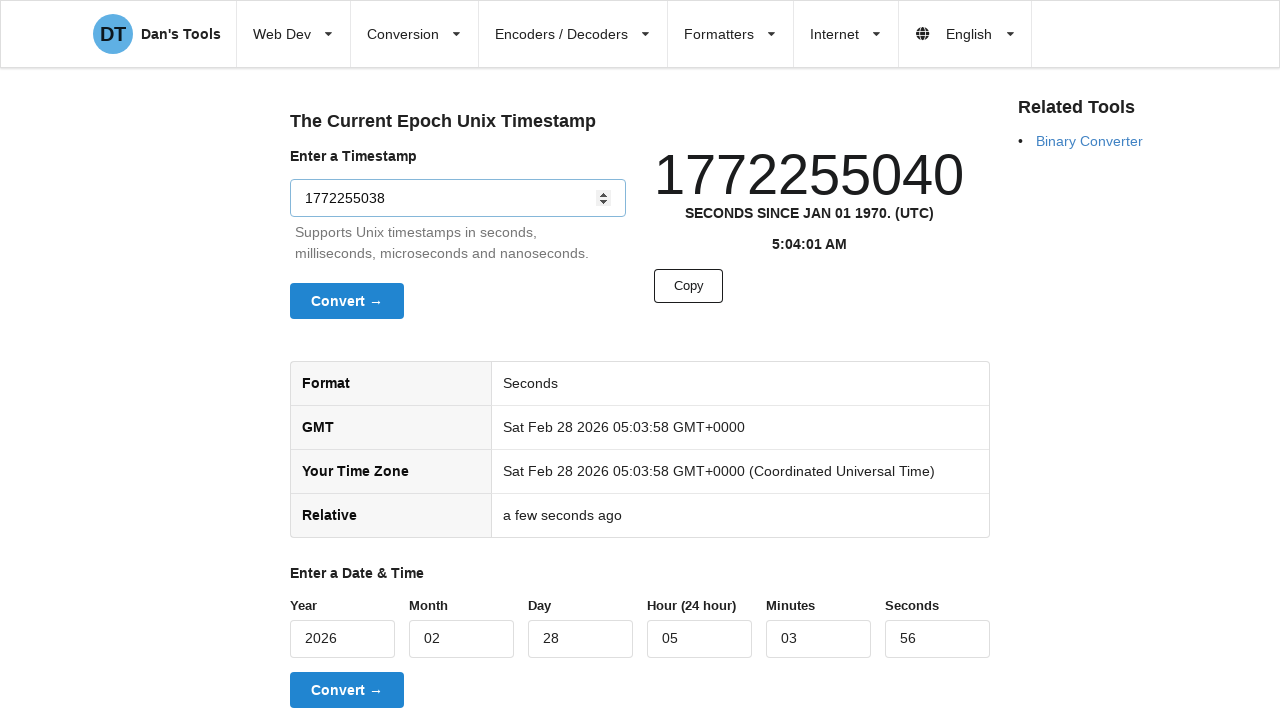

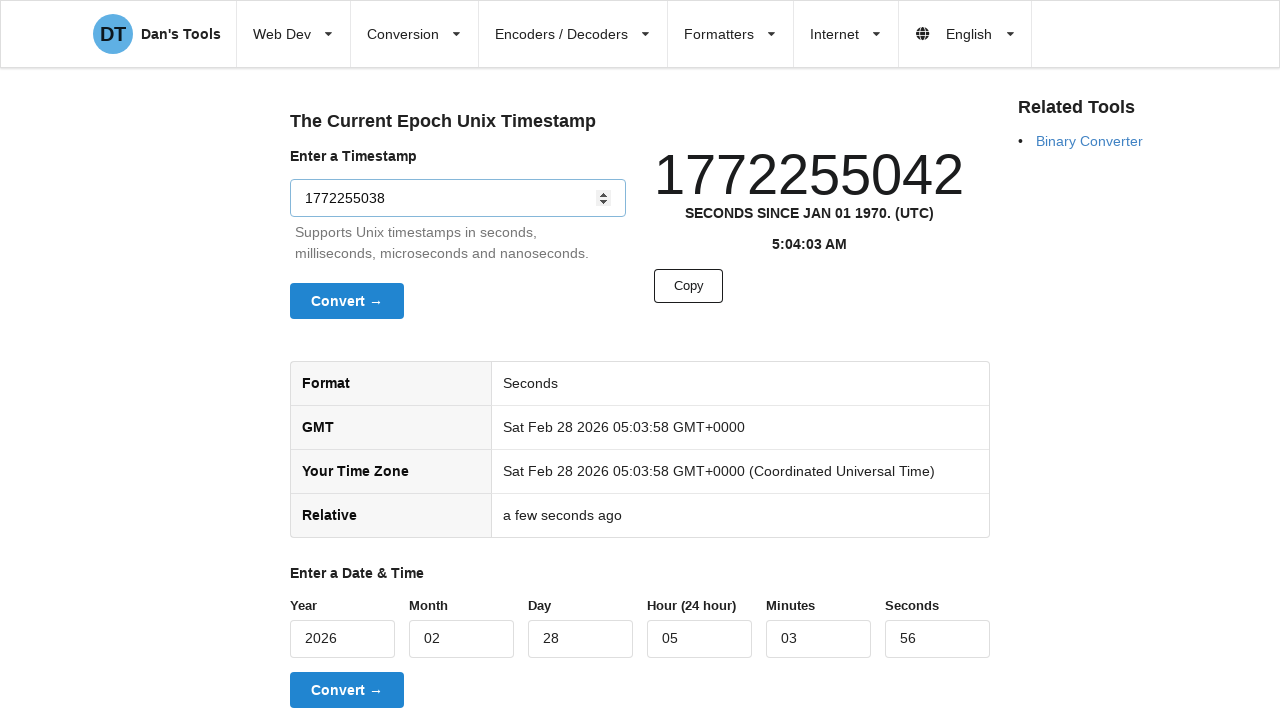